Navigates to the OrangeHRM demo login page and retrieves various page properties like title, URL, and window handles

Starting URL: https://opensource-demo.orangehrmlive.com/web/index.php/auth/login

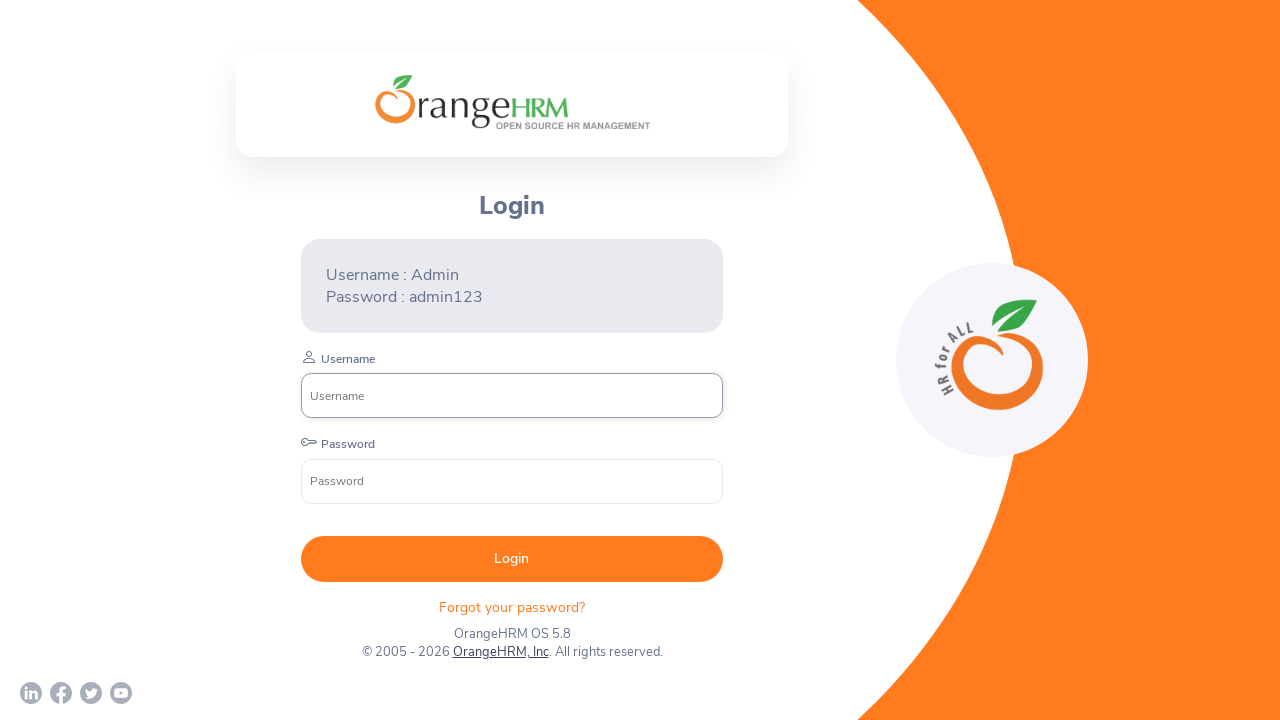

Retrieved and printed page title
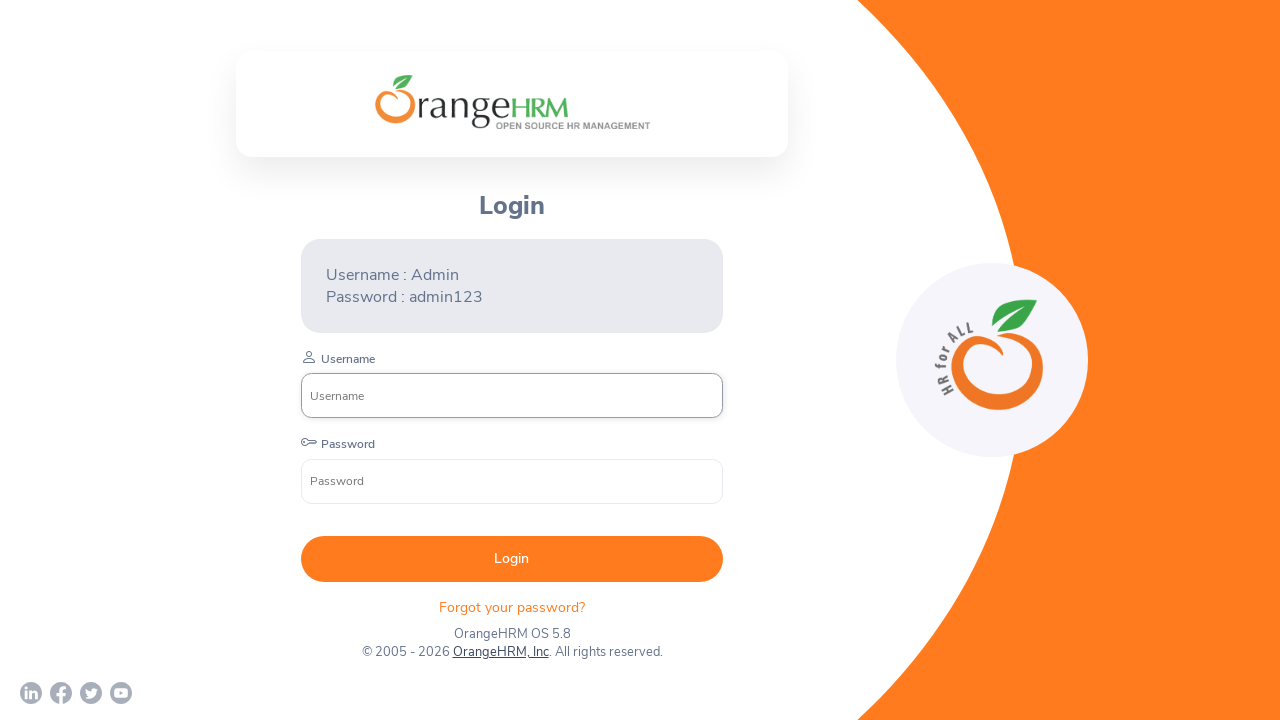

Retrieved and printed current URL
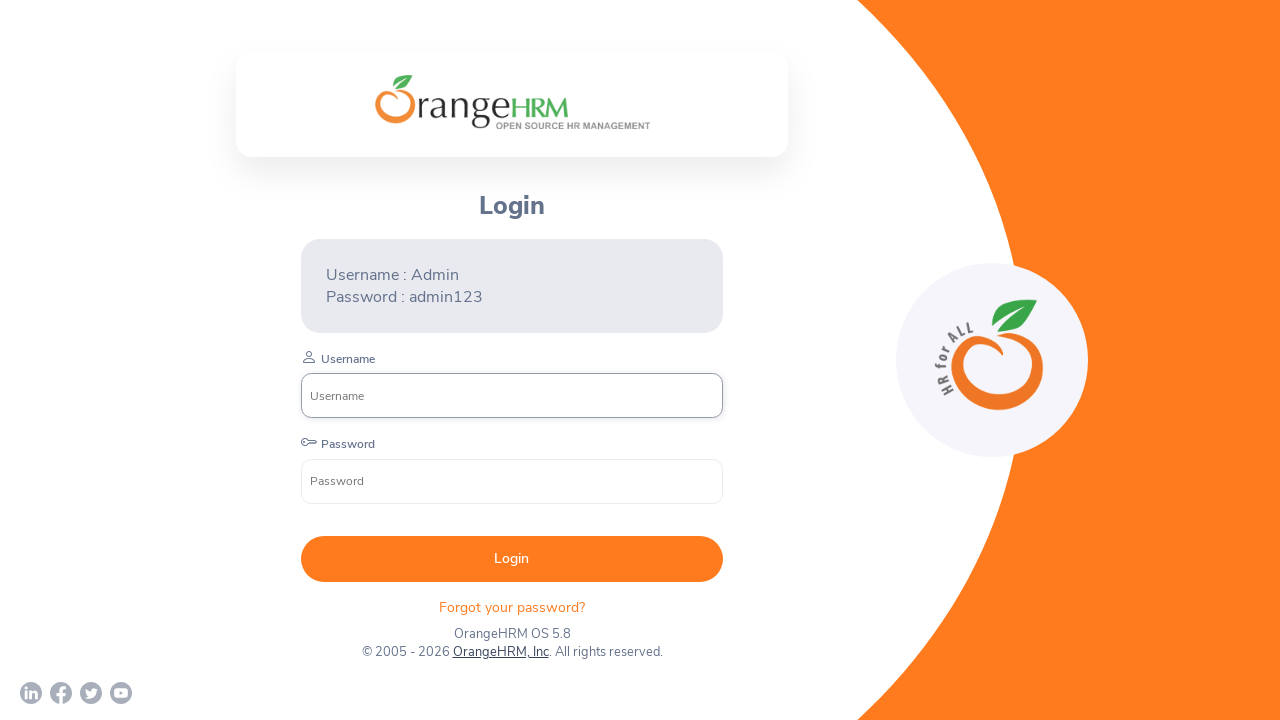

Retrieved and printed page HTML content
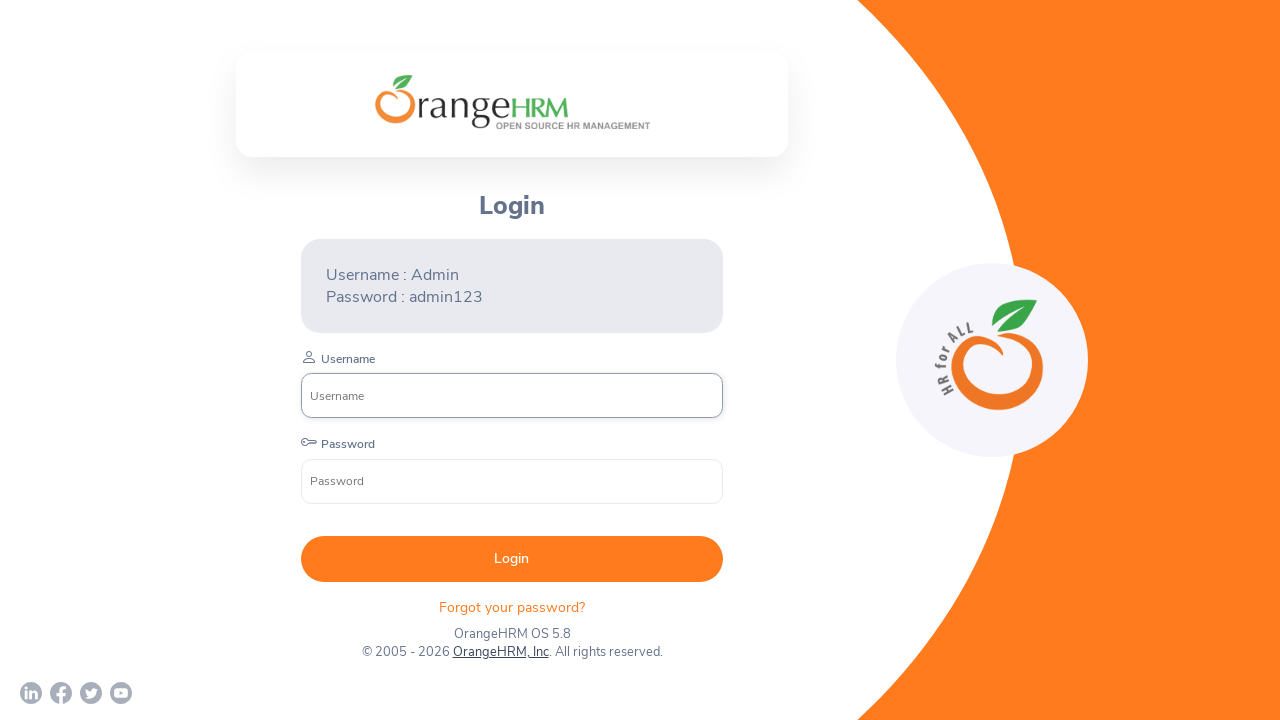

Retrieved and printed current page object
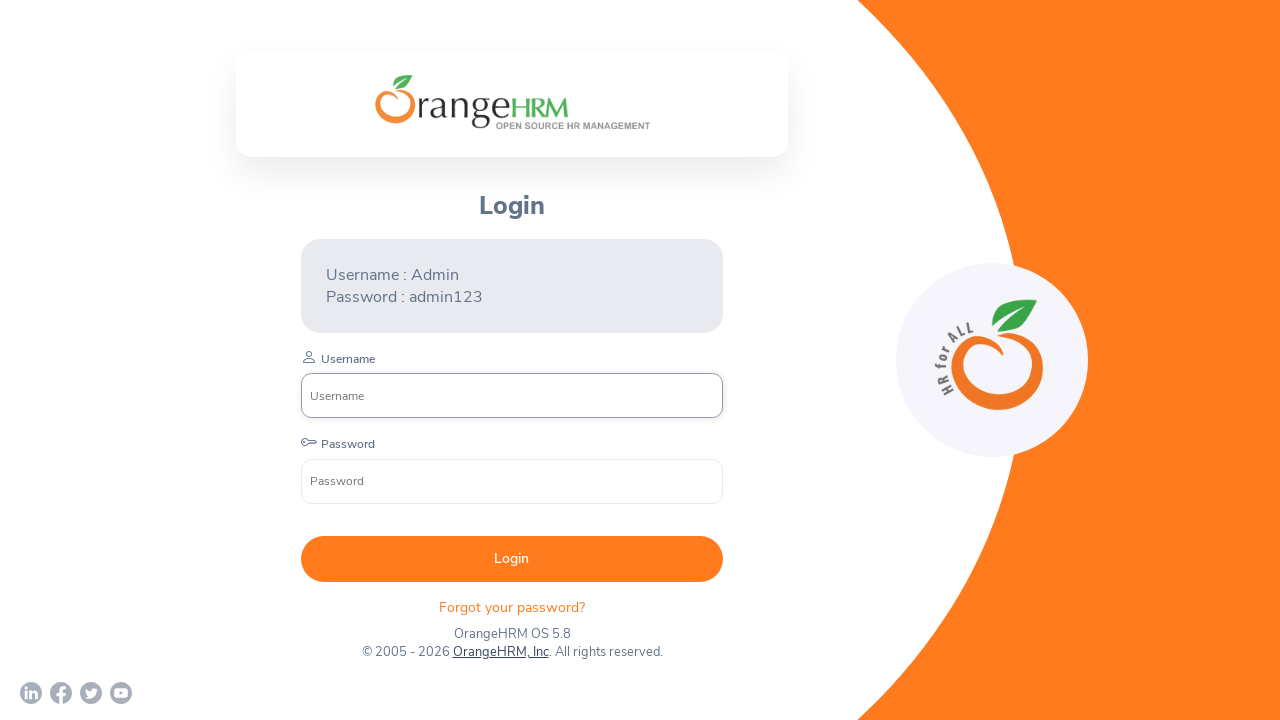

Retrieved and printed all pages in context
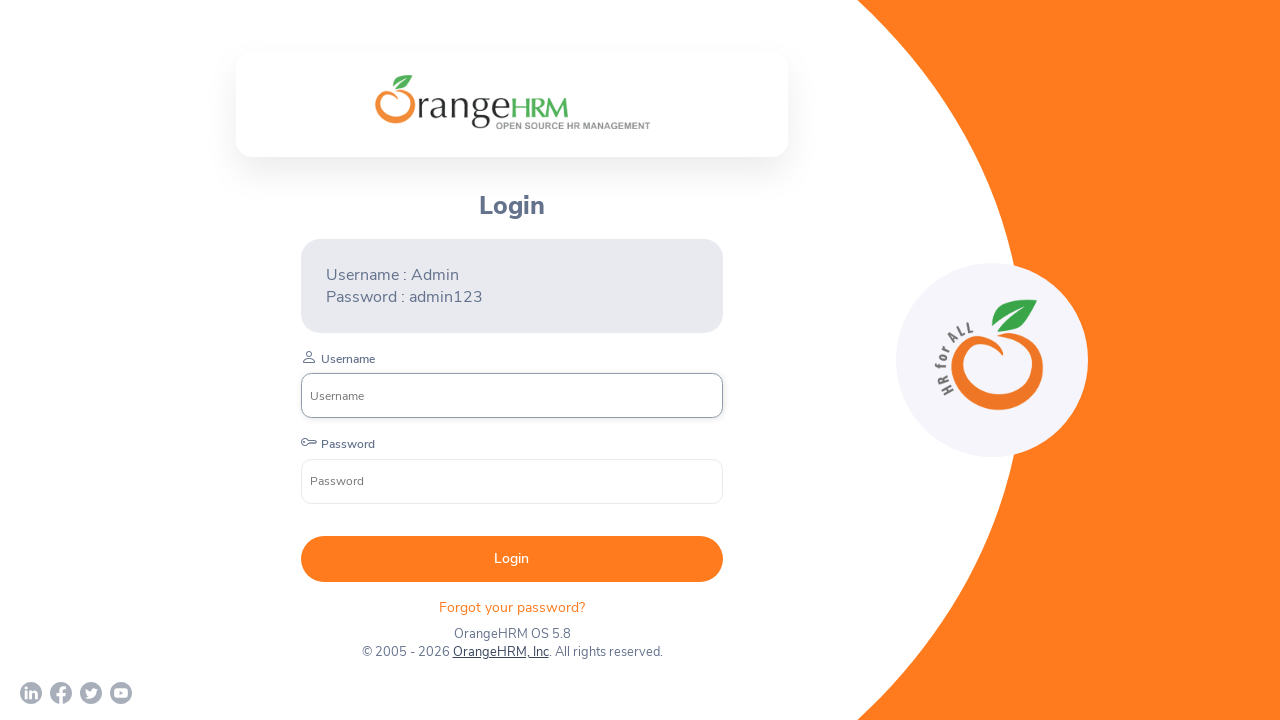

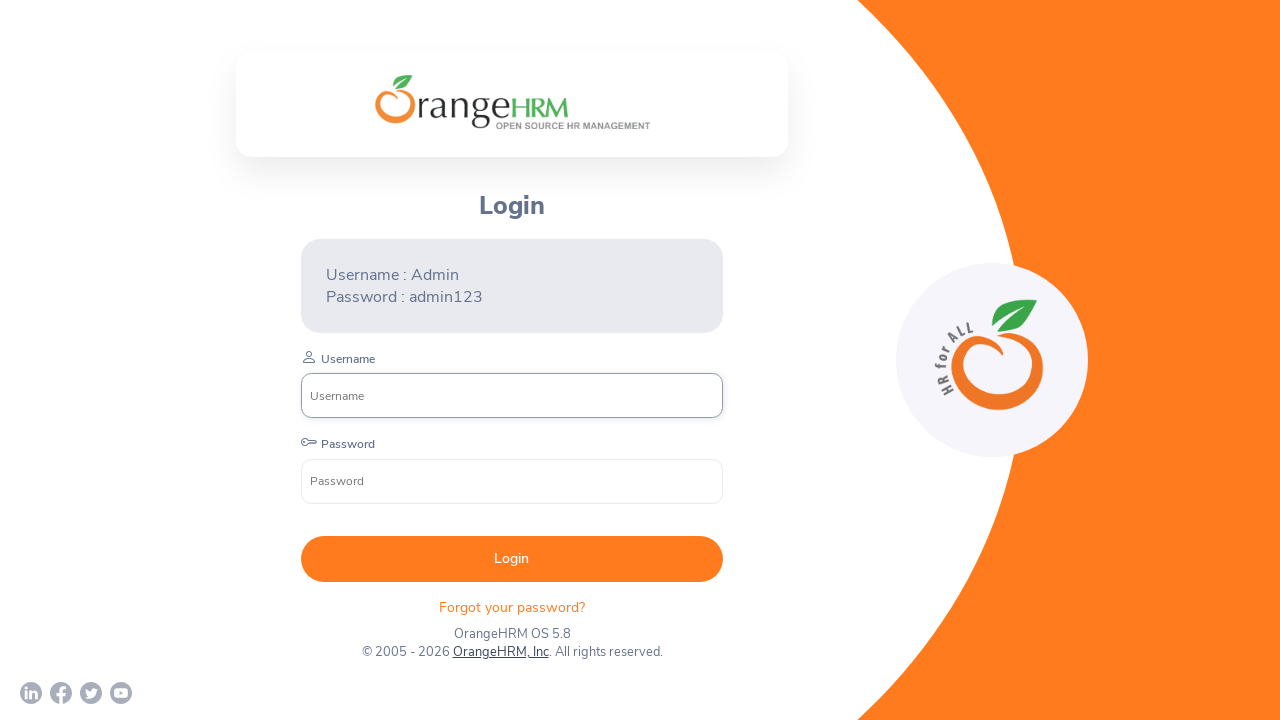